Tests keyboard navigation by using Tab key to move focus between form fields and verifying correct elements receive focus

Starting URL: https://demoqa.com/text-box

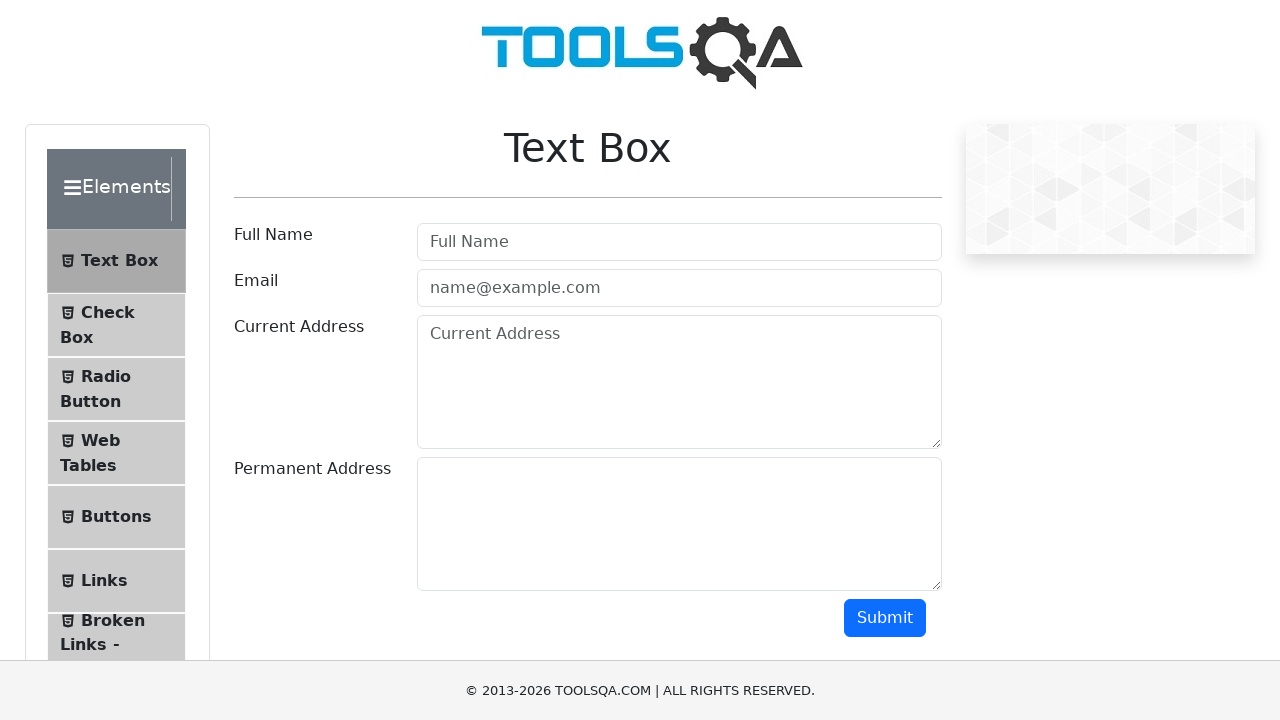

Waited for userName field to load on text-box form
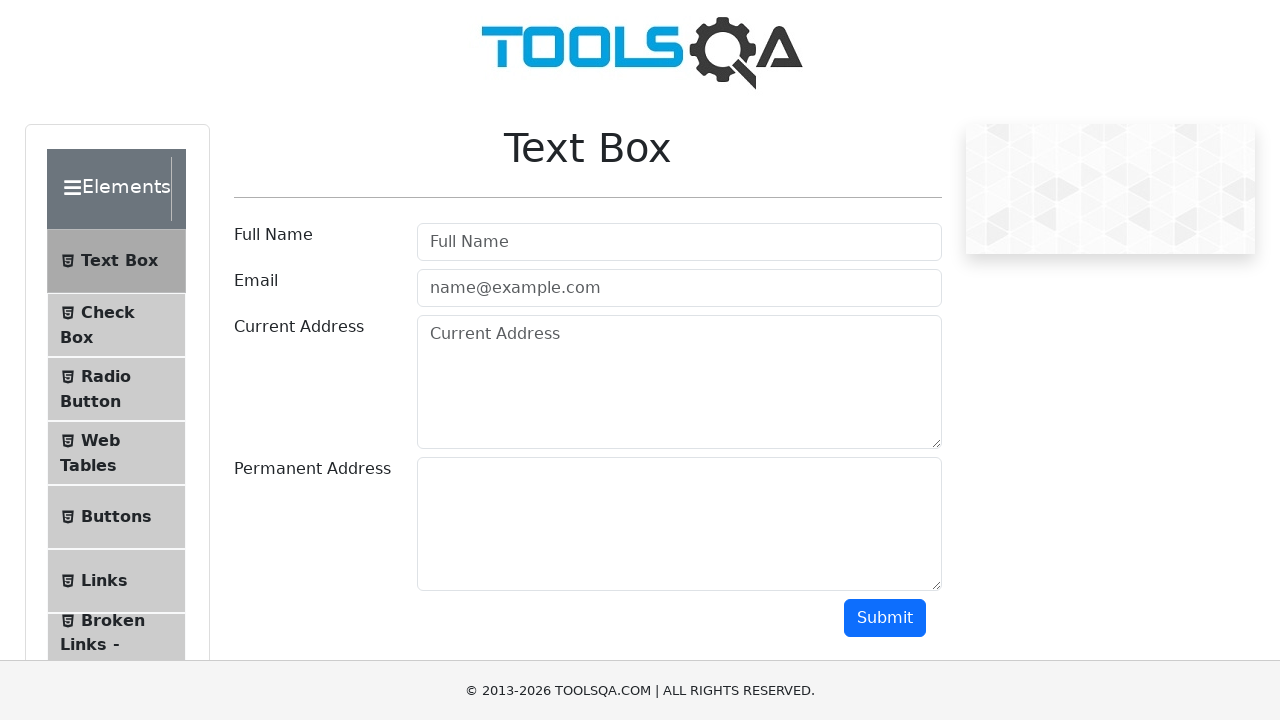

Pressed Tab key to focus on first form field
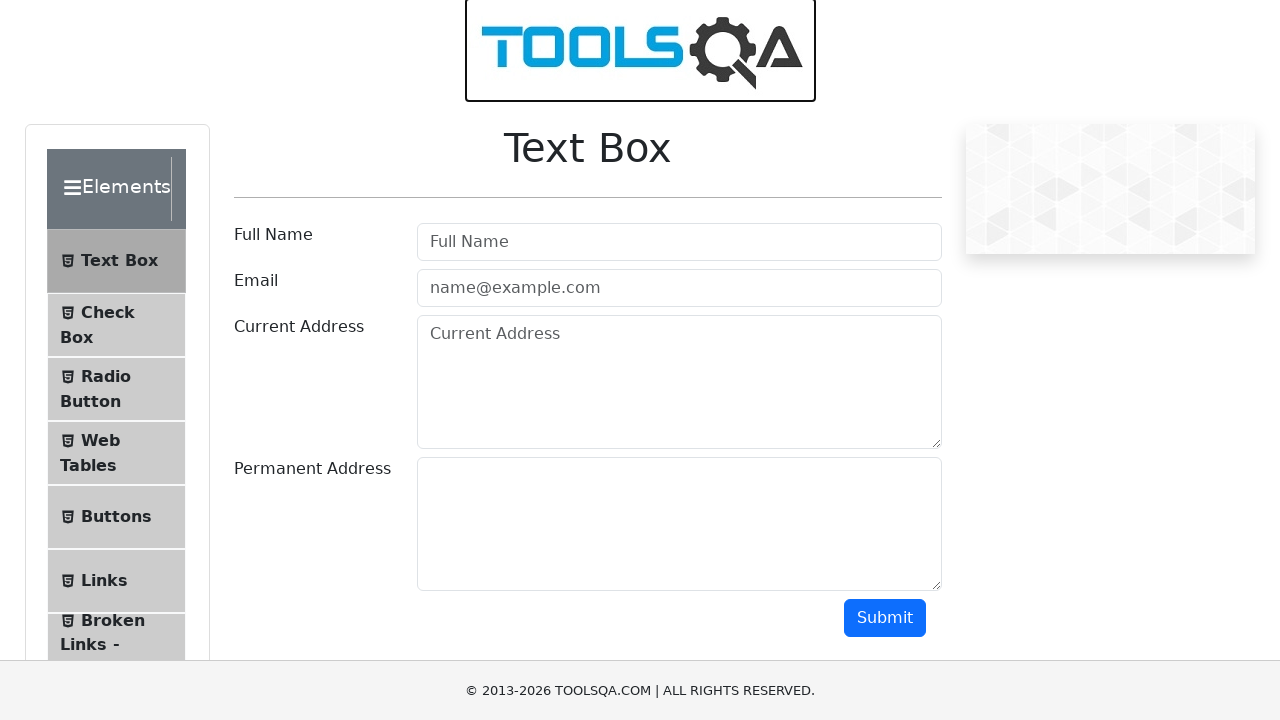

Pressed Tab key to move focus to email field
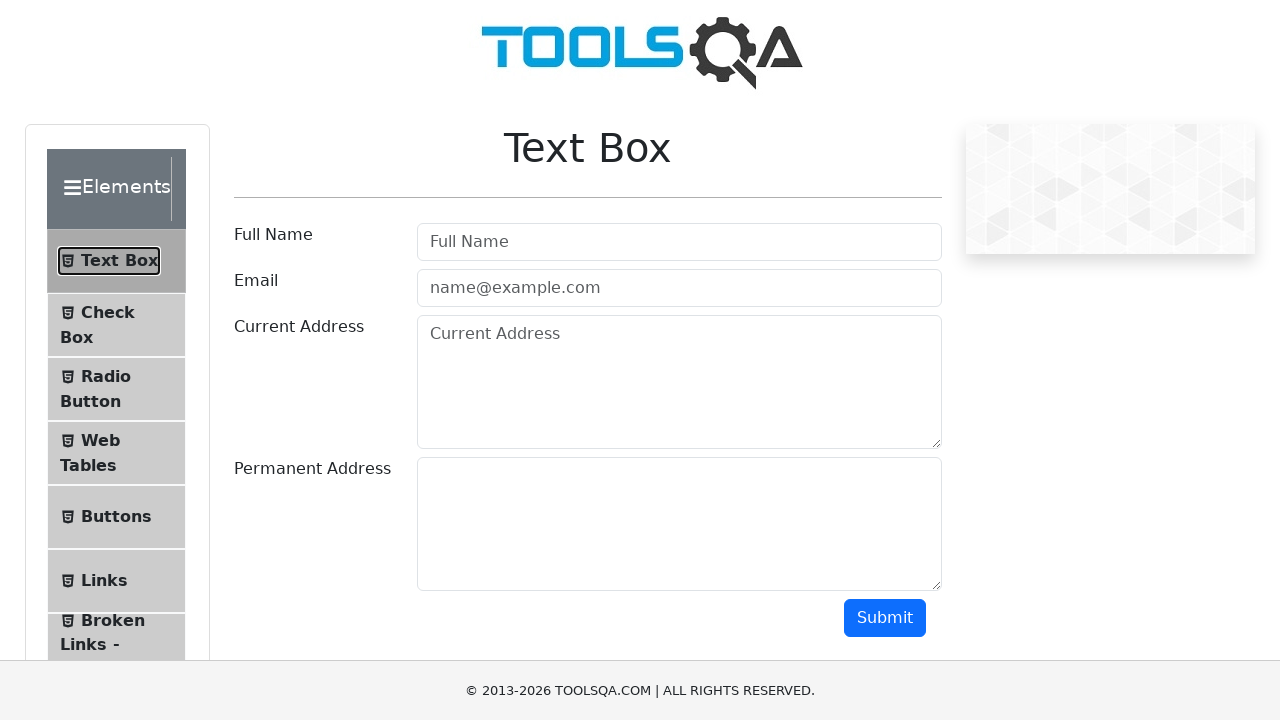

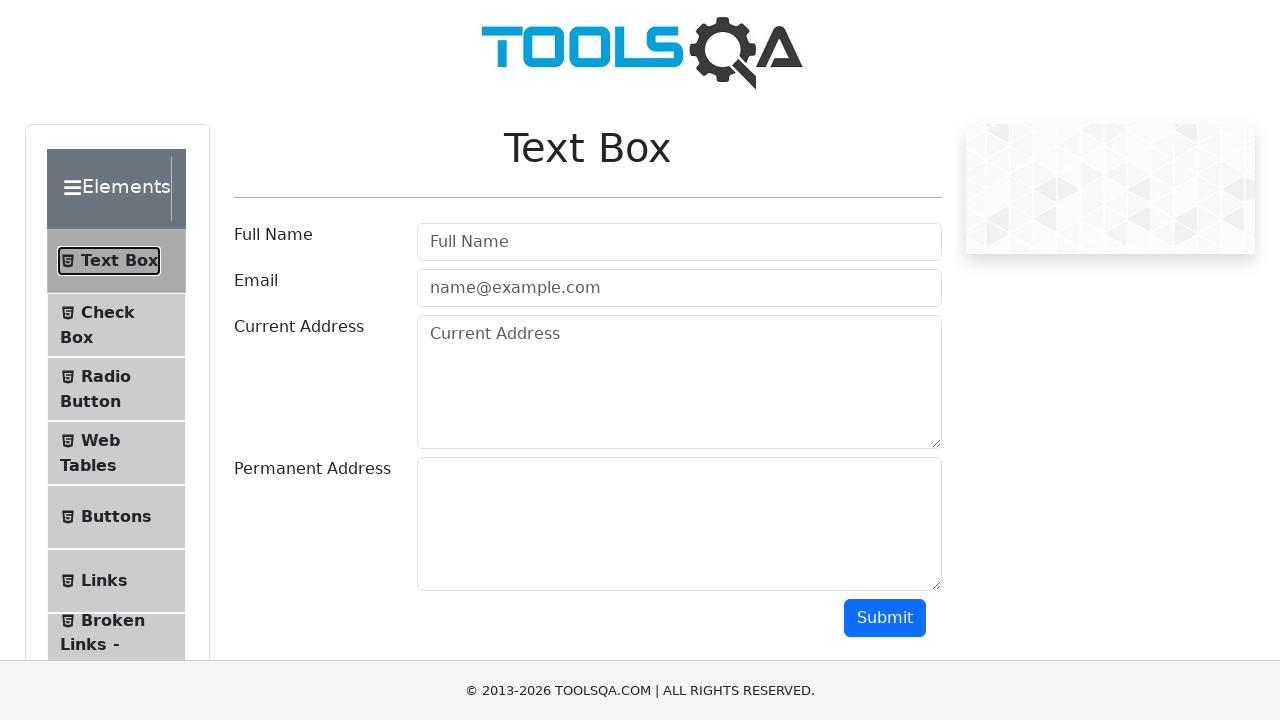